Tests dynamic loading Example 1 by clicking through to the example page, verifying text is initially hidden, clicking Start button, and confirming text becomes visible

Starting URL: https://the-internet.herokuapp.com/dynamic_loading

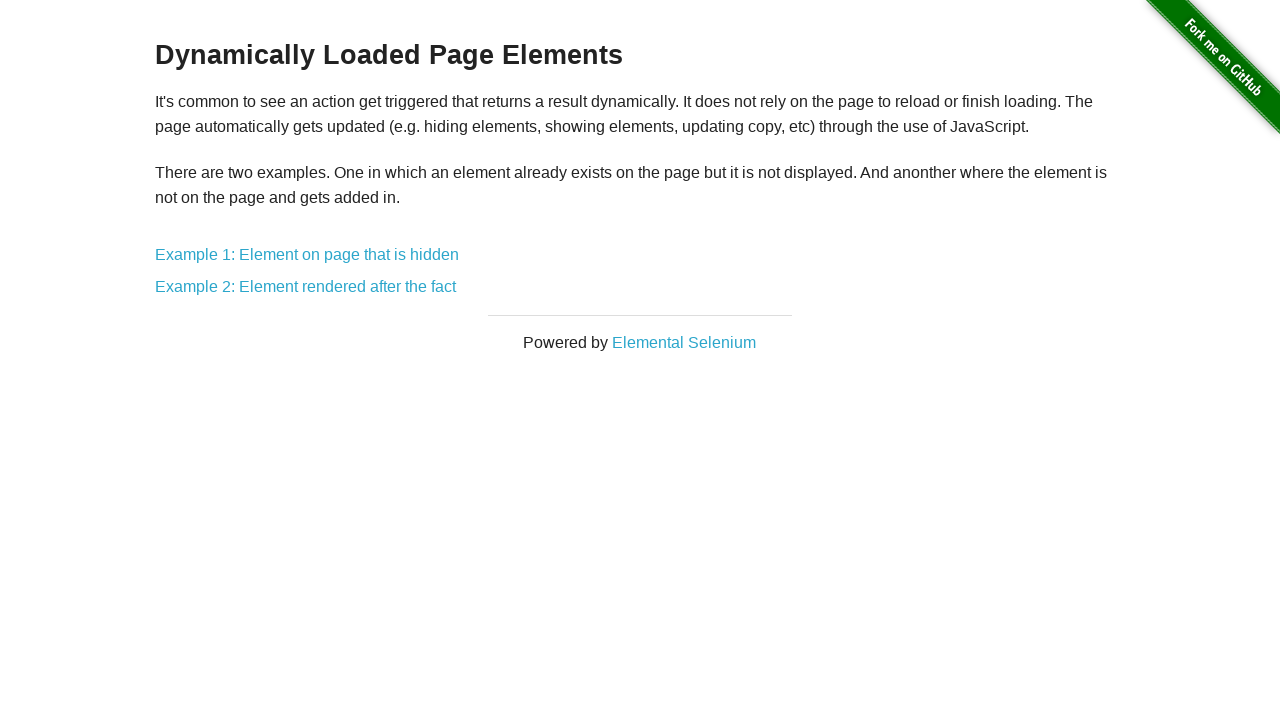

Clicked on Example 1 link to navigate to dynamic loading example at (307, 255) on xpath=//a[contains(text(),'Example 1')]
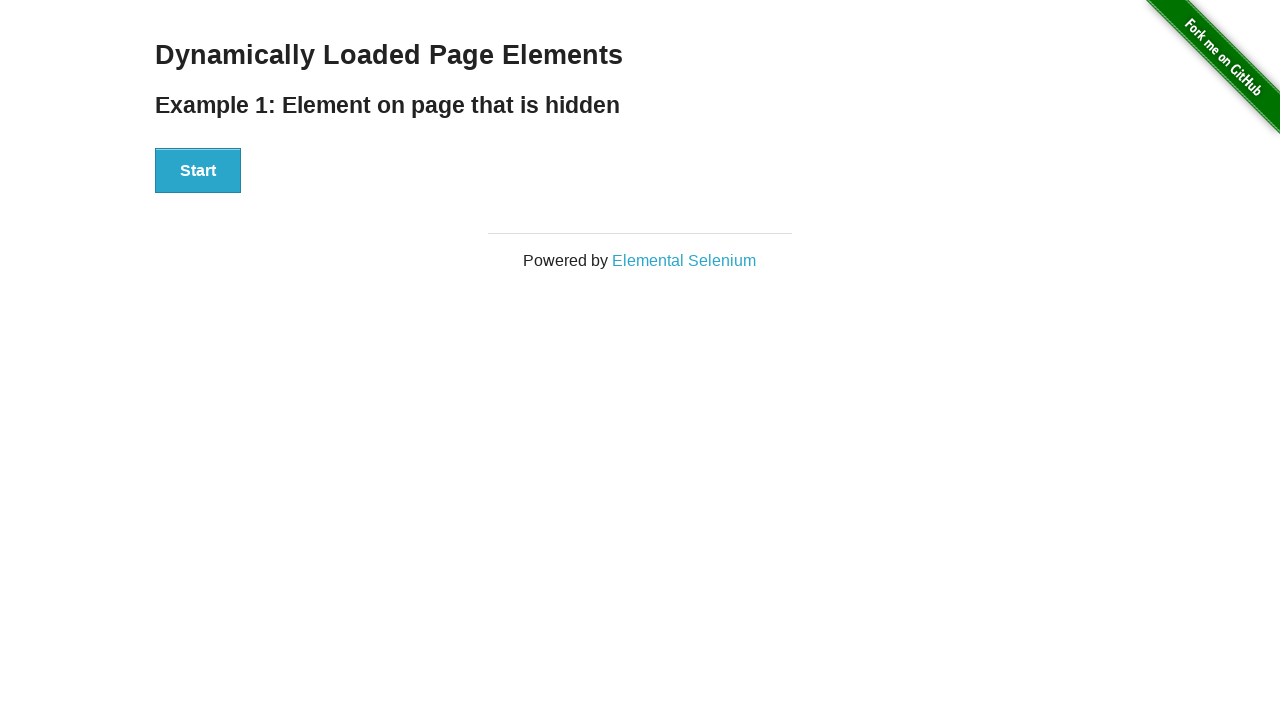

Located 'Hello World!' text element
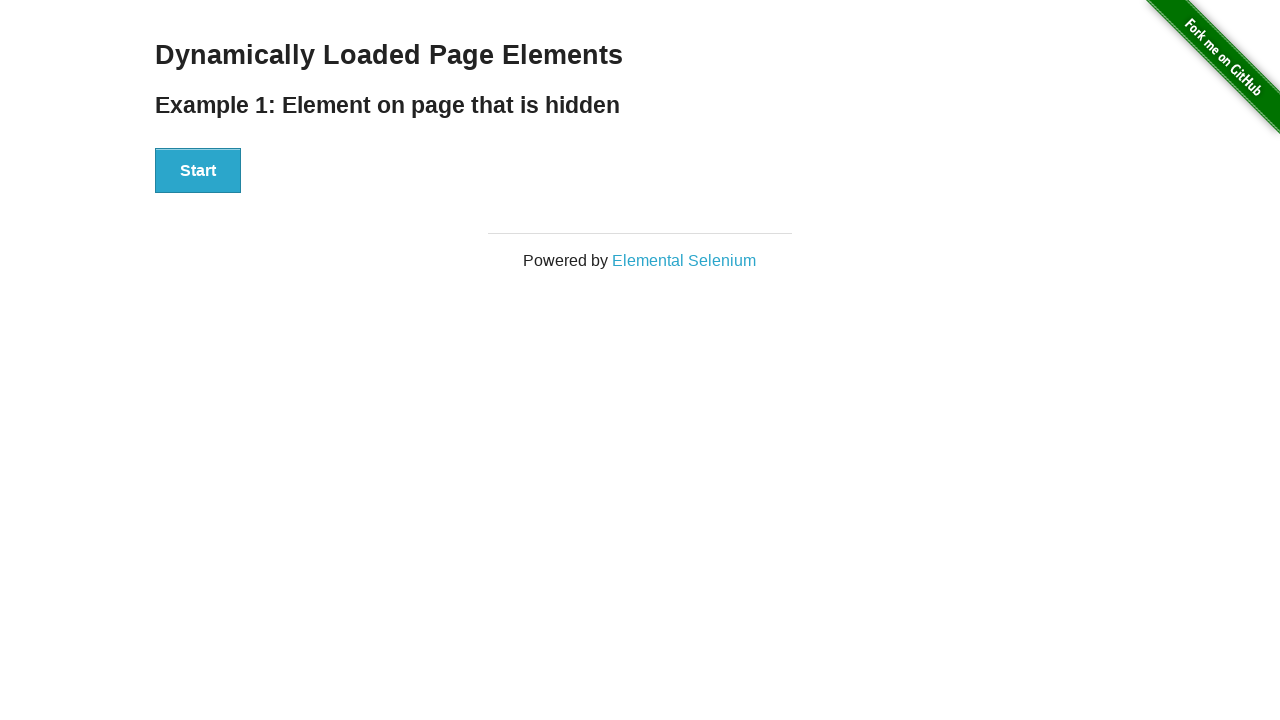

Verified that 'Hello World!' text is initially hidden
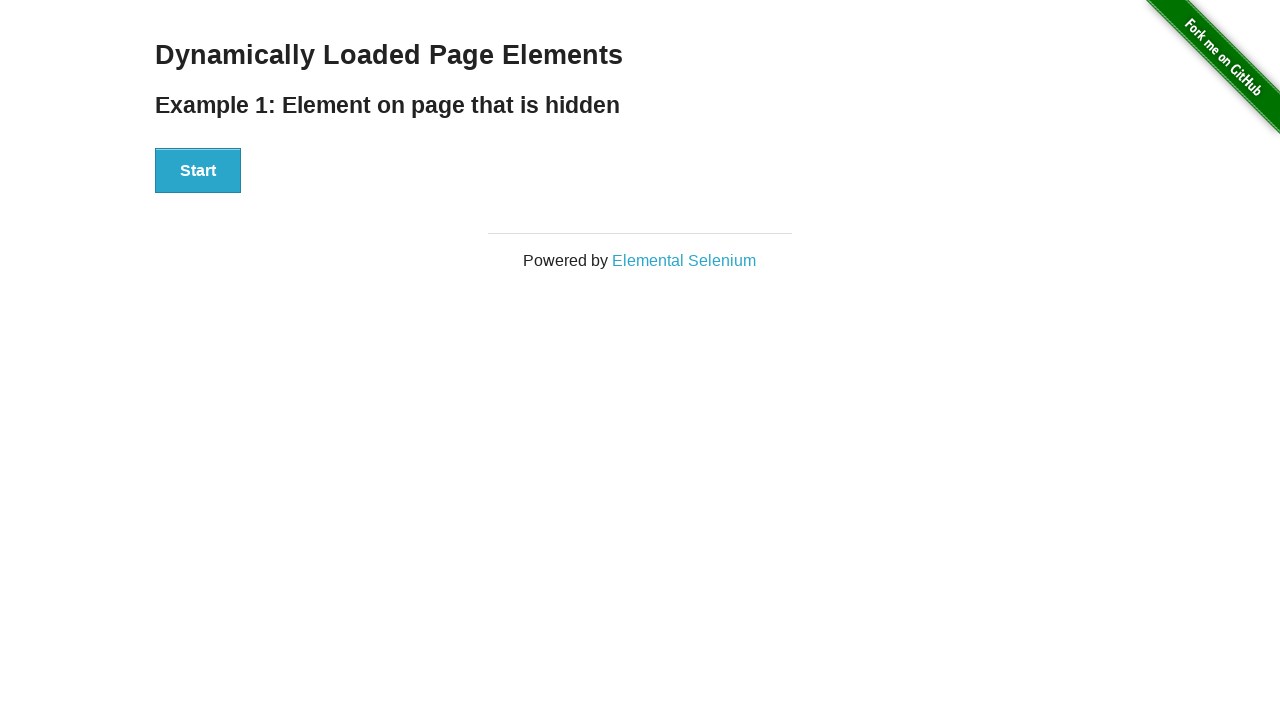

Clicked the Start button to trigger dynamic loading at (198, 171) on xpath=//button[text()='Start']
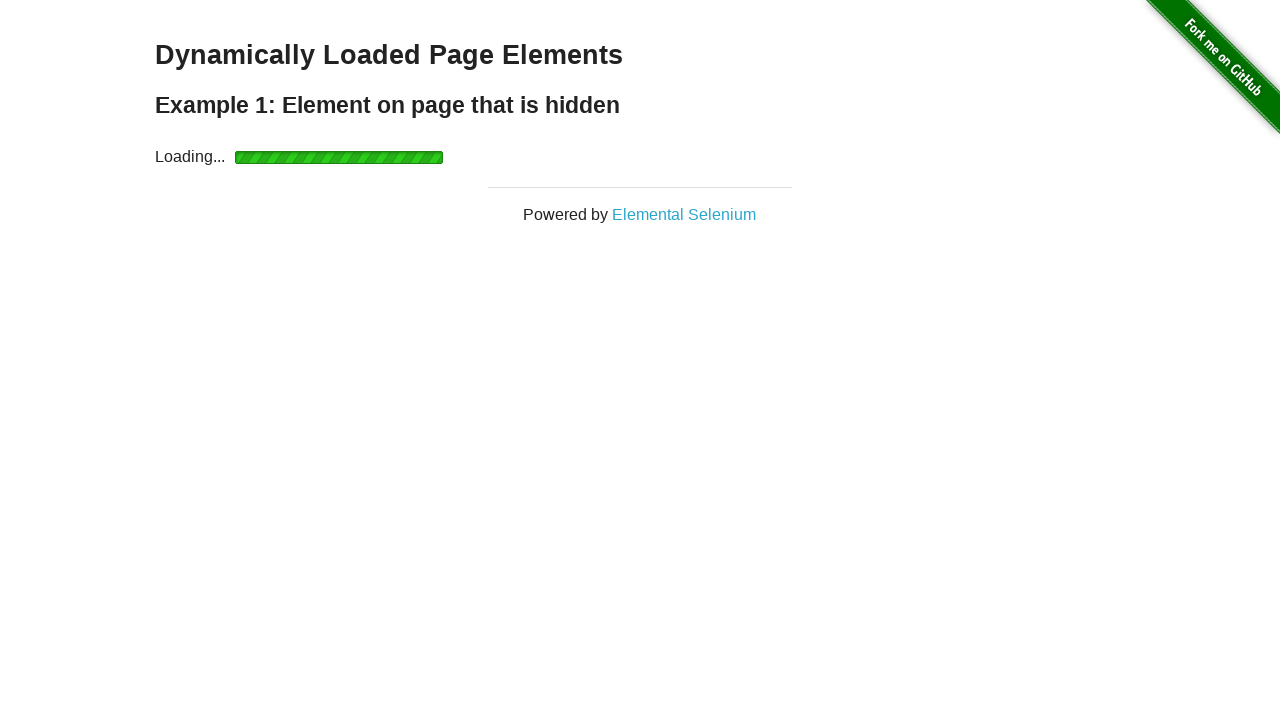

Waited for 'Hello World!' text to become visible
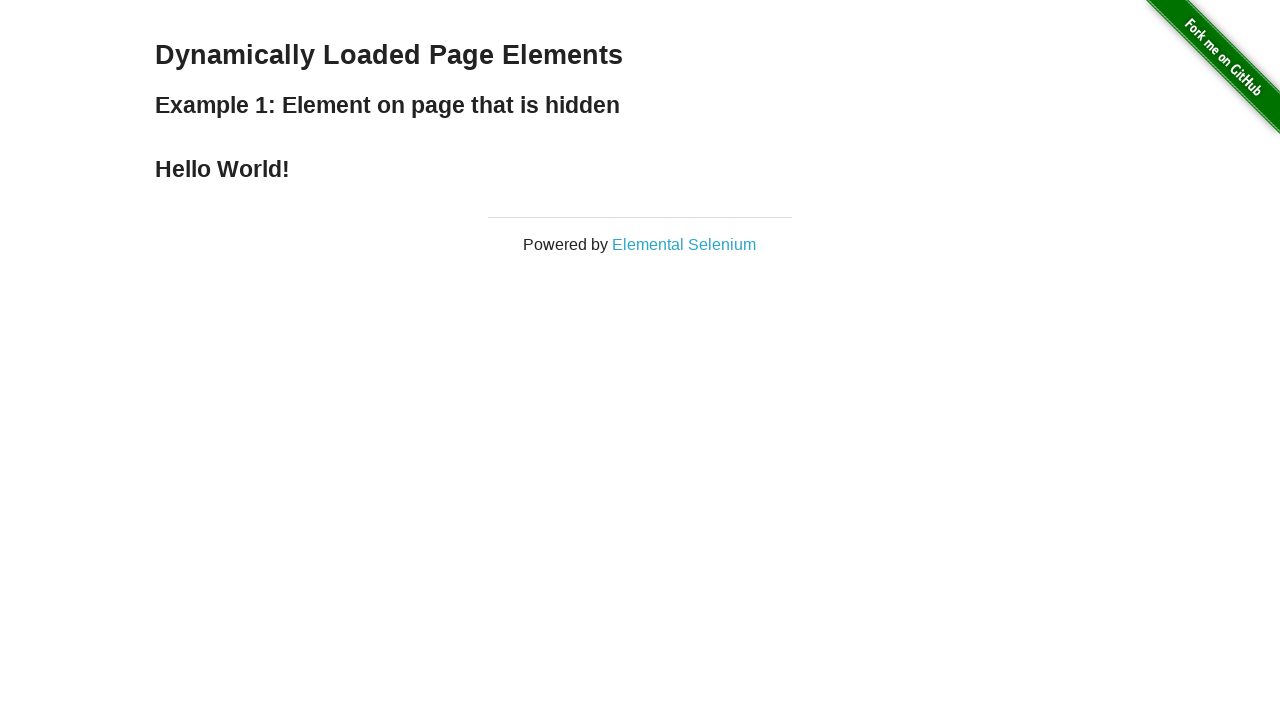

Verified that 'Hello World!' text is now visible after dynamic loading
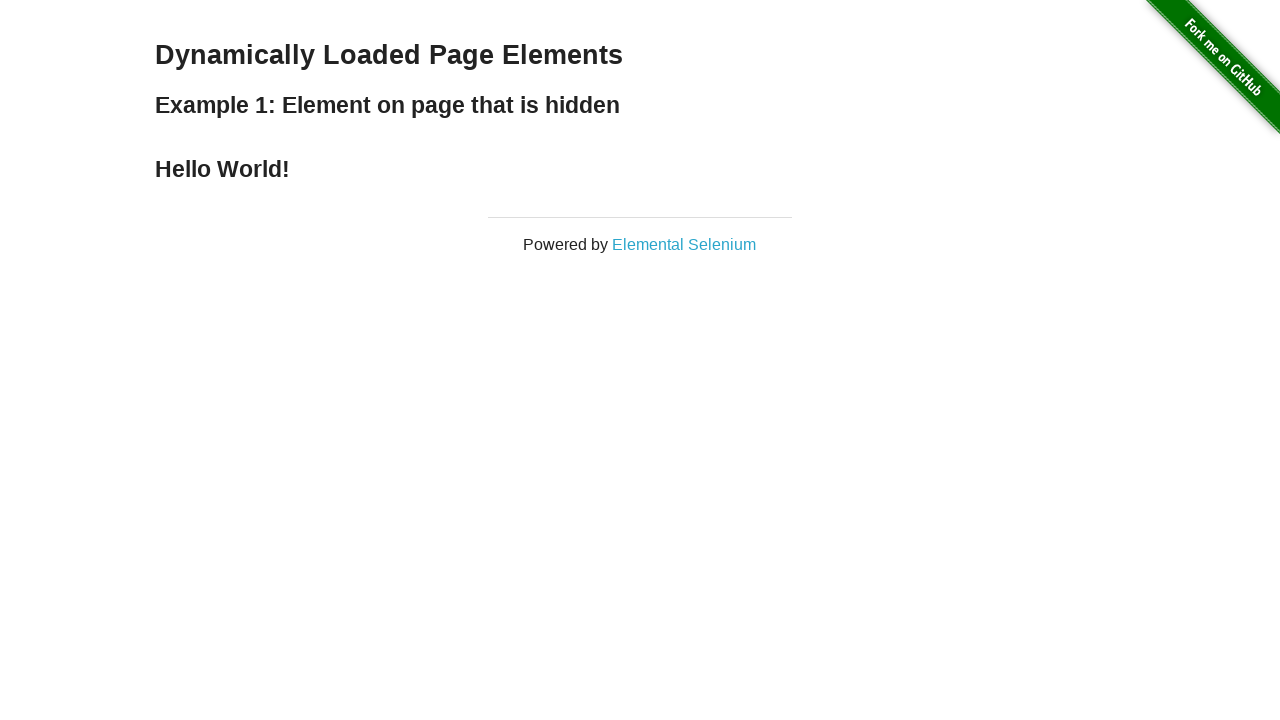

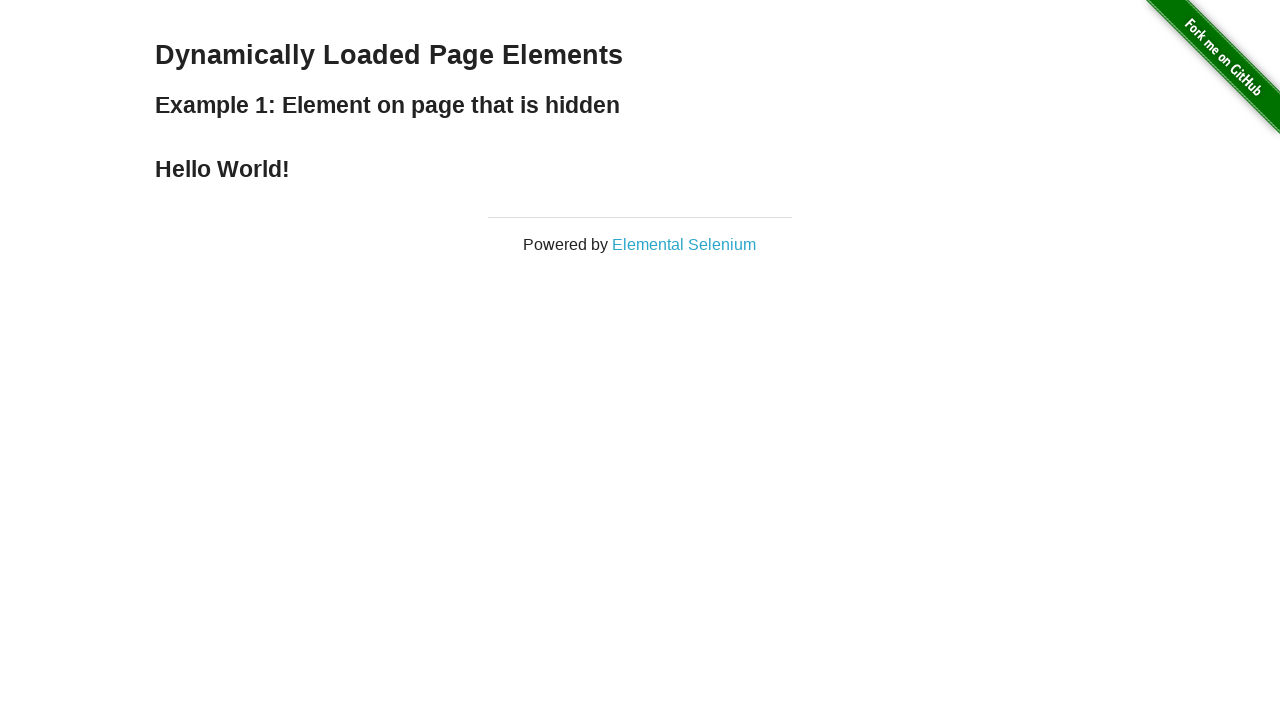